Tests clicking a "Show" button to trigger a prompt alert on a practice automation website

Starting URL: https://www.leafground.com/alert.xhtml

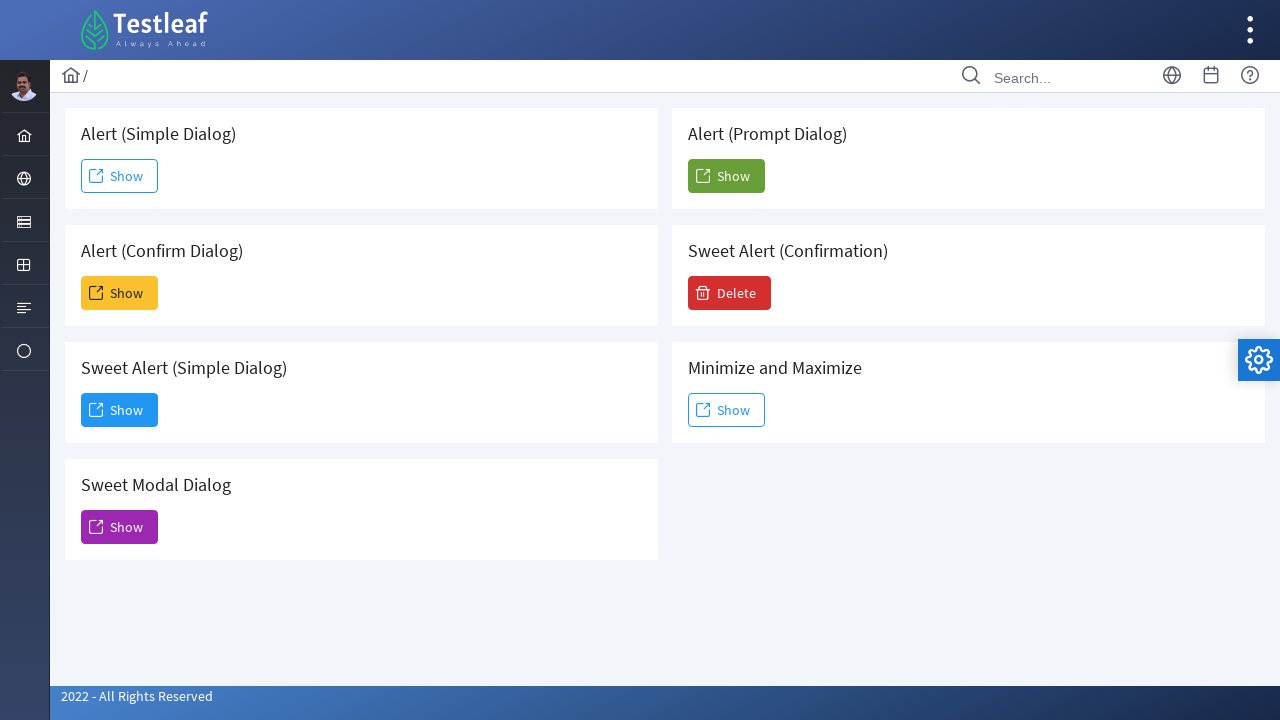

Navigated to LeafGround alert practice page
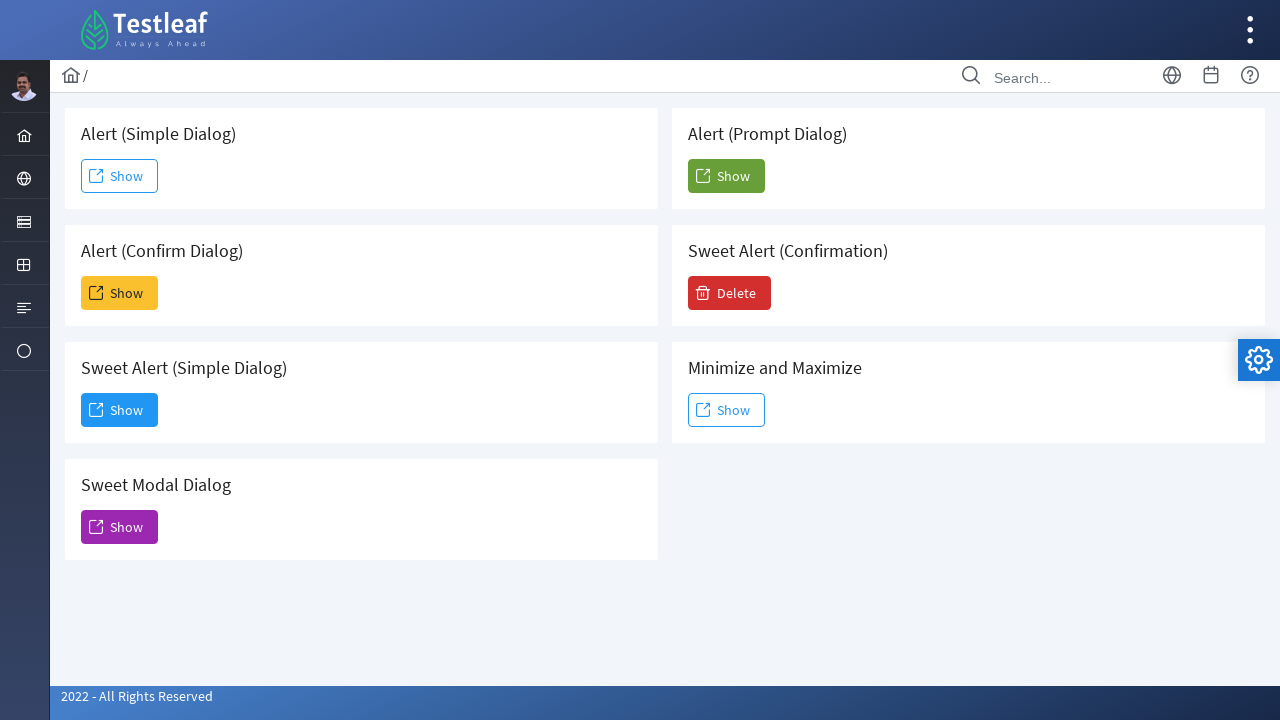

Clicked the 5th 'Show' button to trigger prompt alert at (726, 176) on xpath=(//span[text()='Show'])[5]
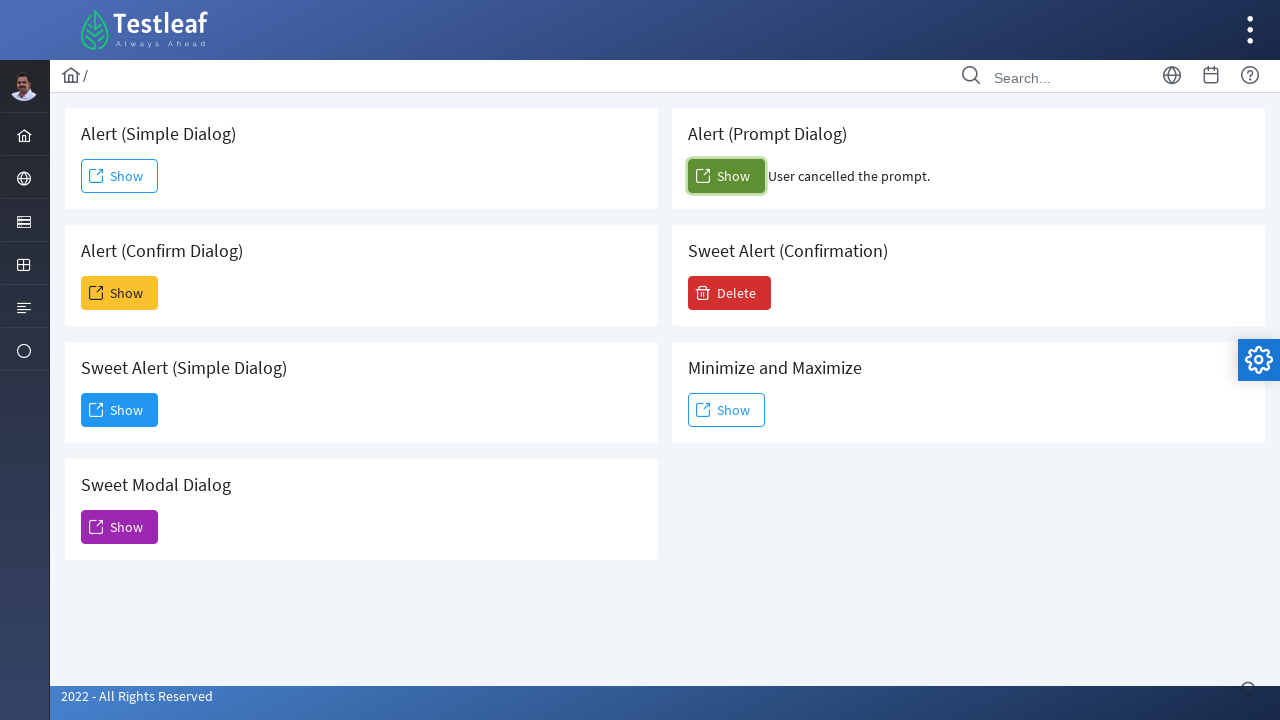

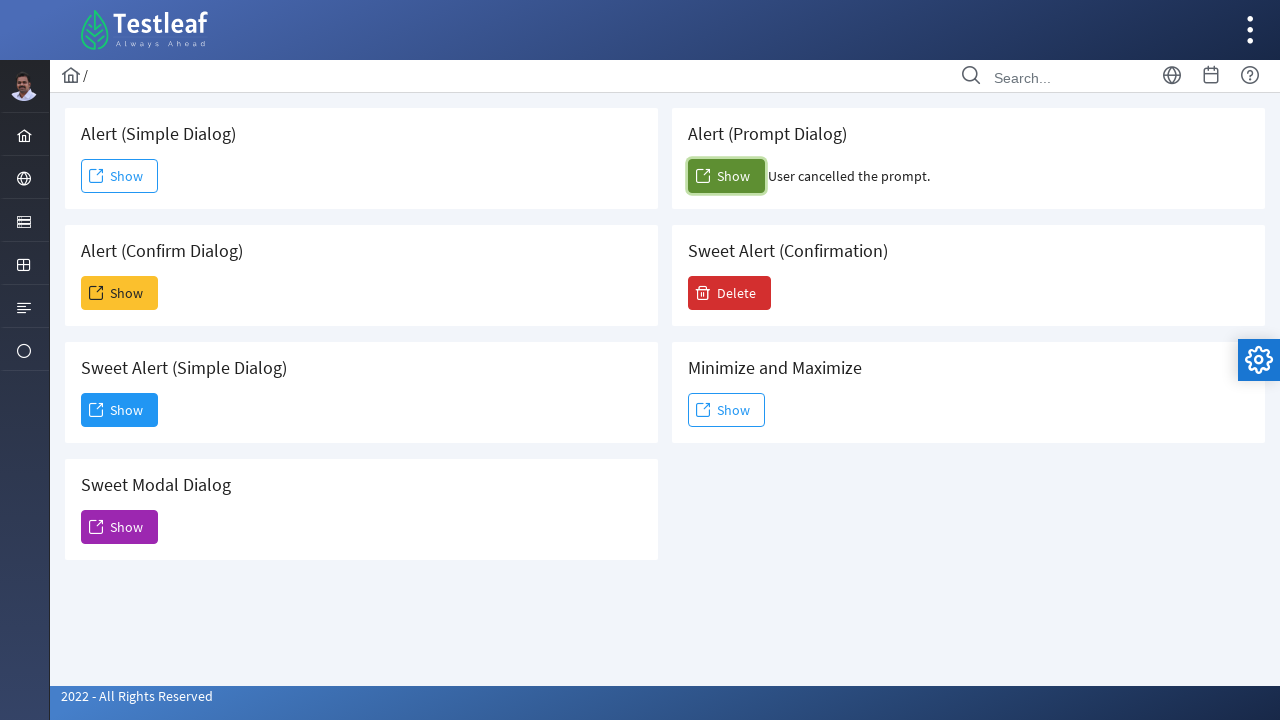